Tests login form validation by entering credentials, clearing both fields, and verifying the "Username is required" error message appears

Starting URL: https://www.saucedemo.com/

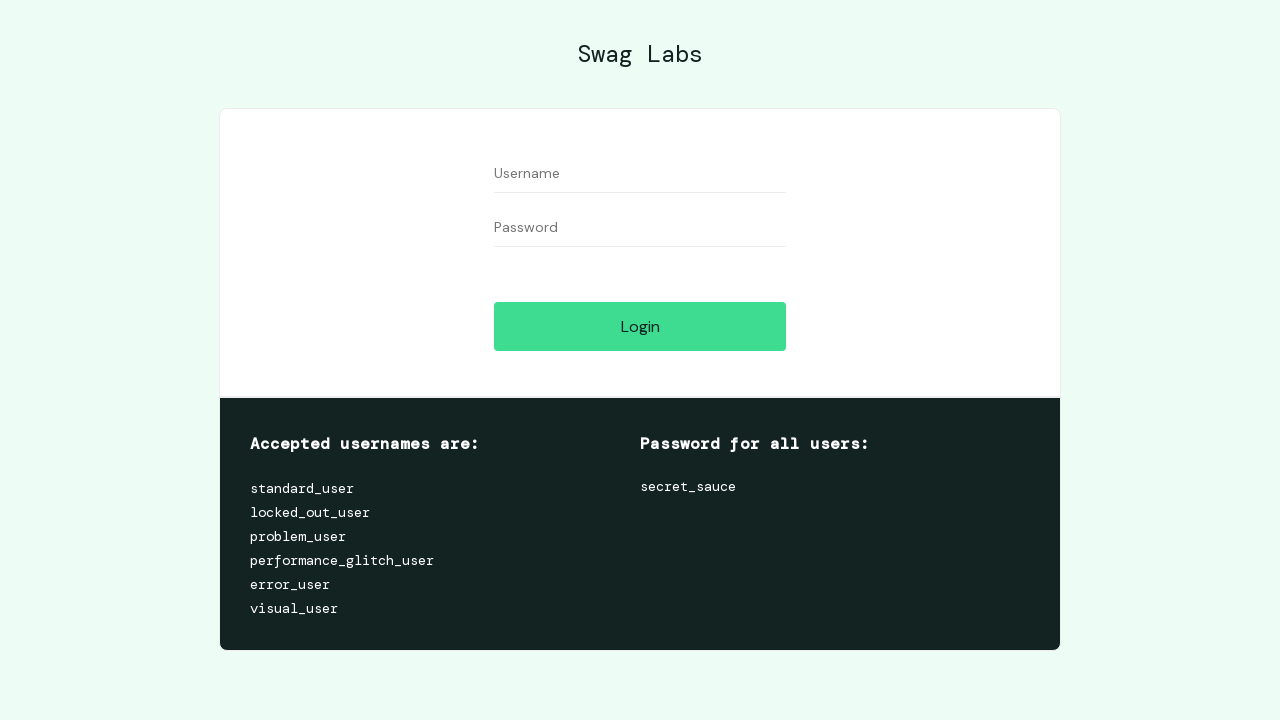

Filled username field with 'testuser' on //input[@id='user-name']
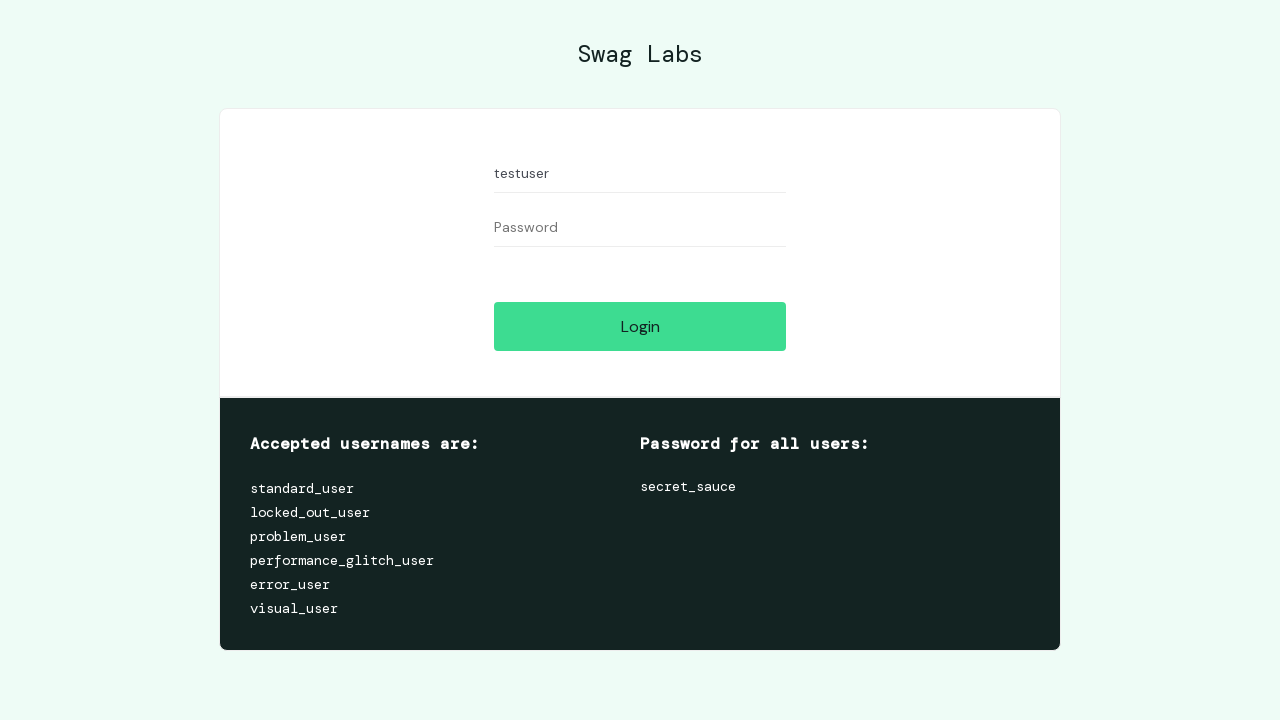

Filled password field with 'testpass123' on //input[@id='password']
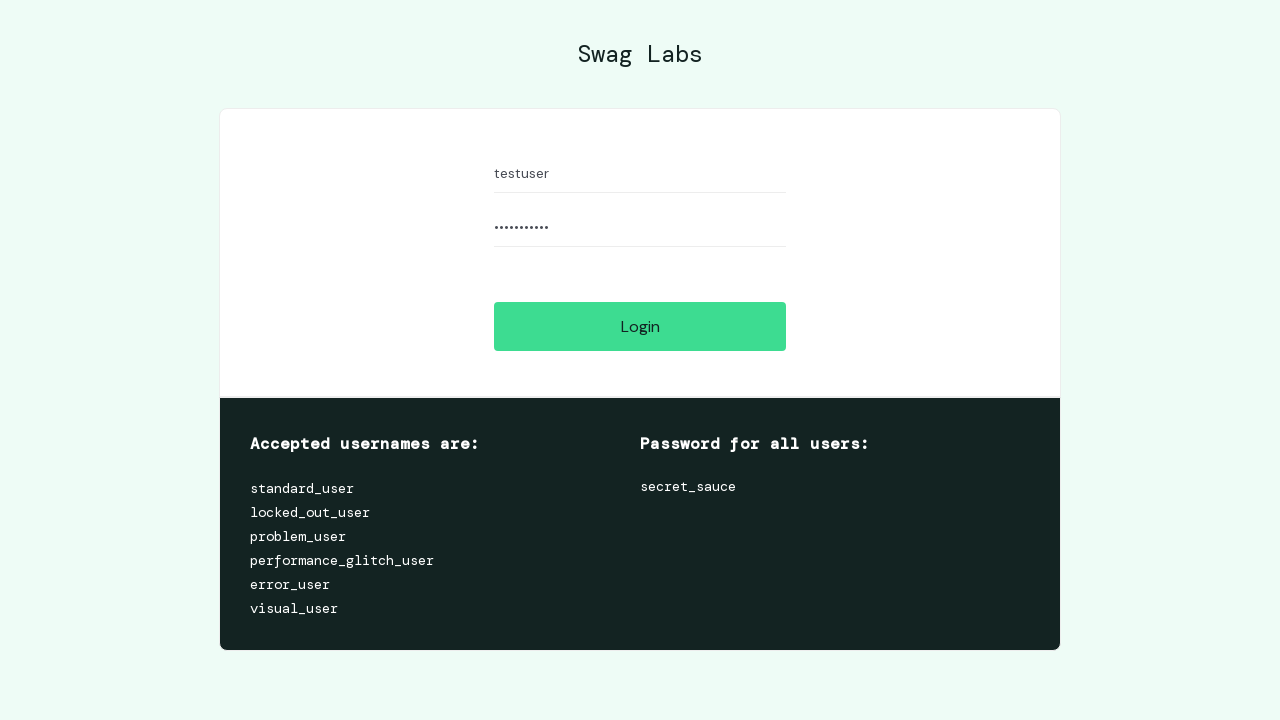

Cleared username field on //input[@id='user-name']
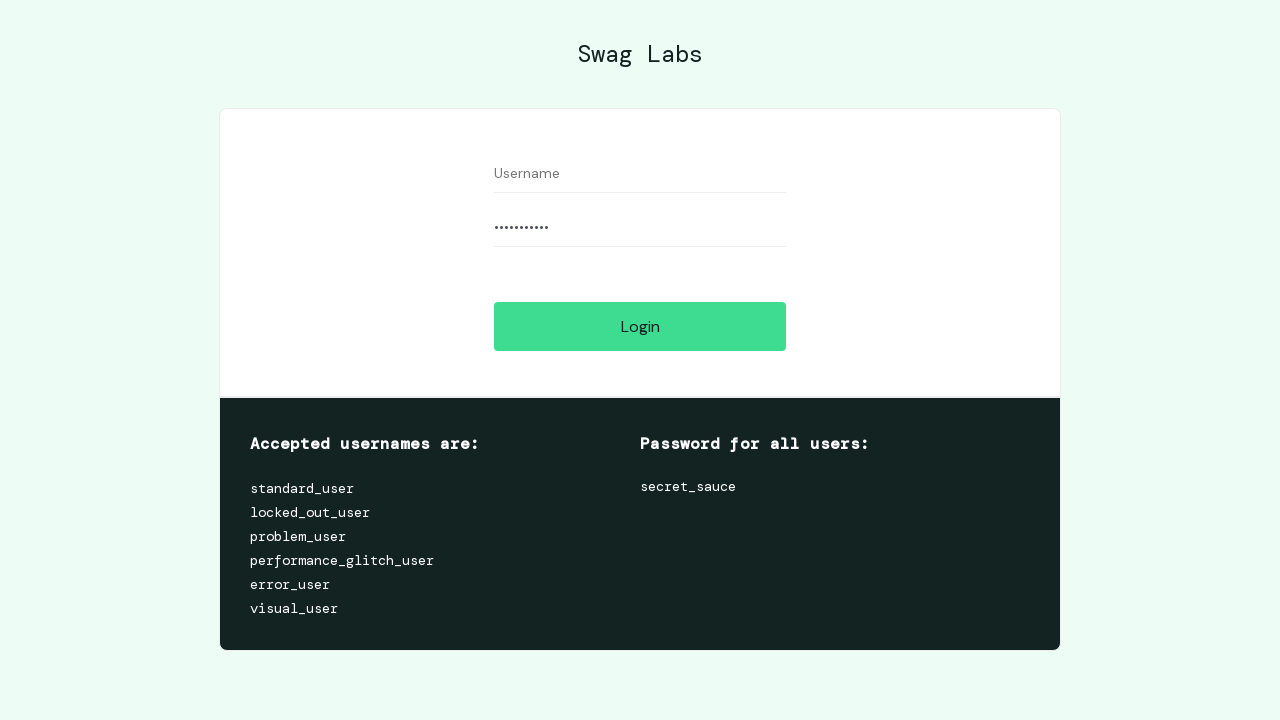

Cleared password field on //input[@id='password']
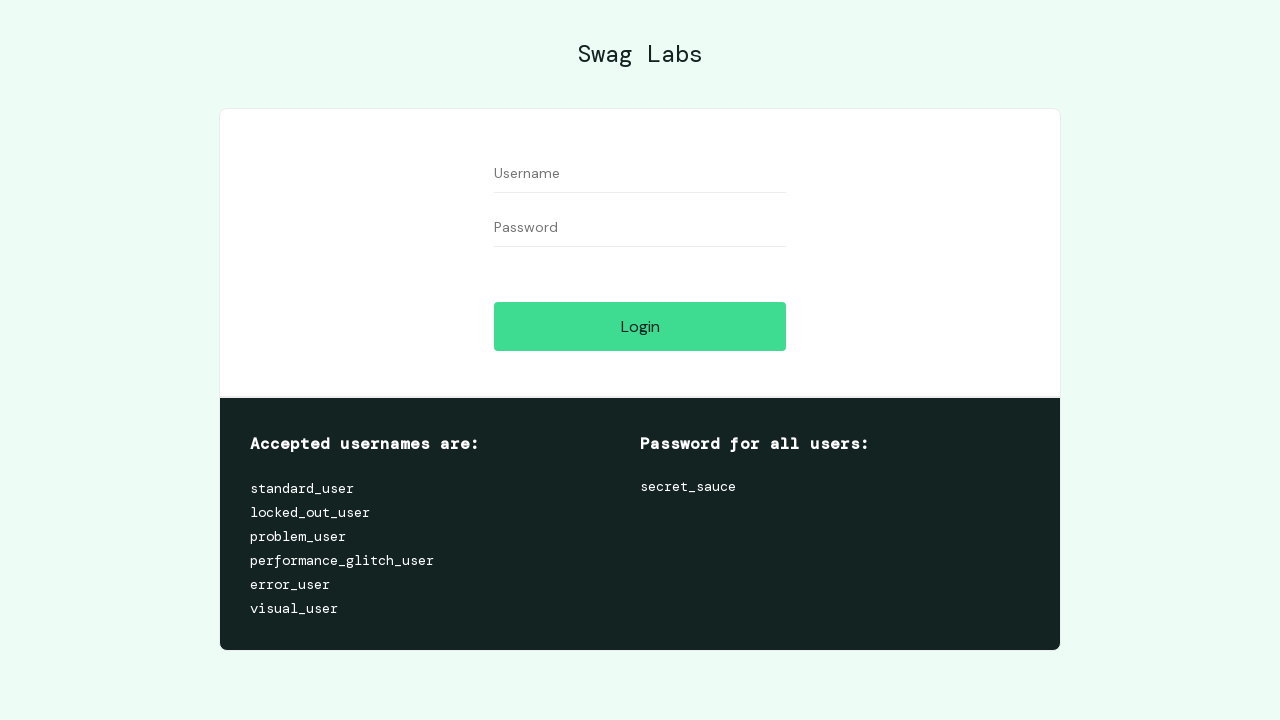

Clicked login button with empty credentials at (640, 326) on xpath=//input[@id='login-button']
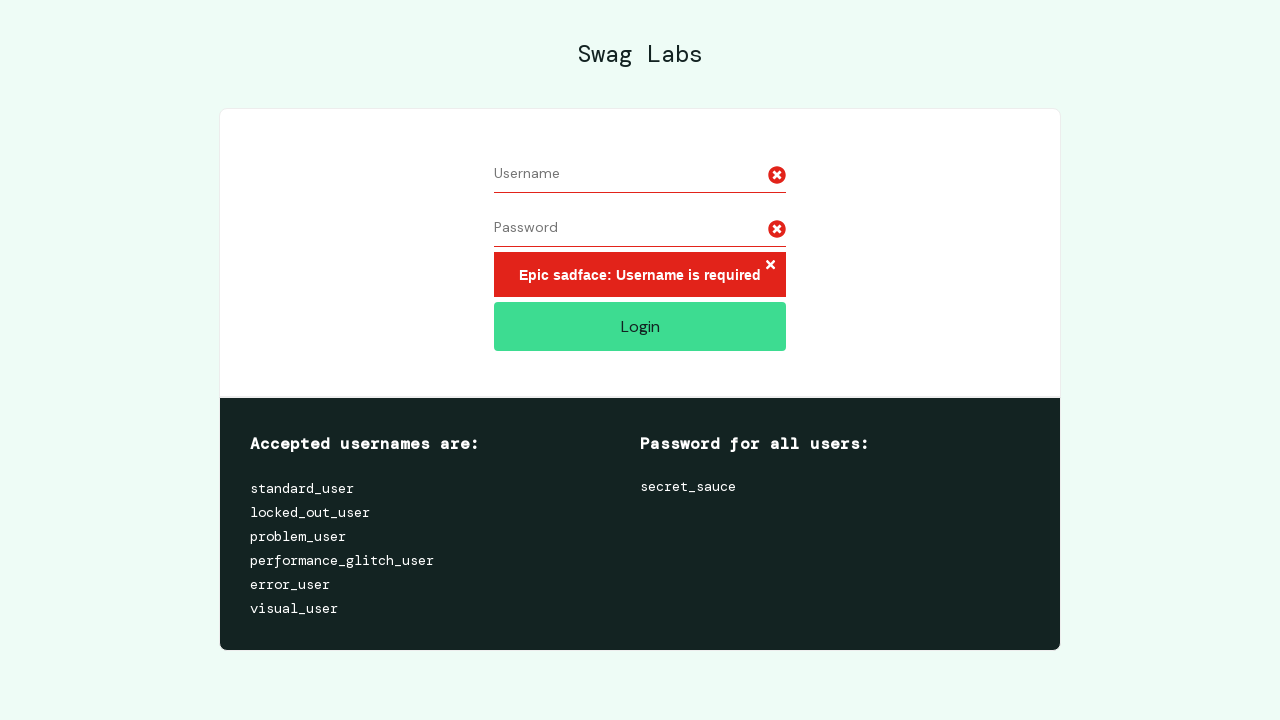

Error message appeared
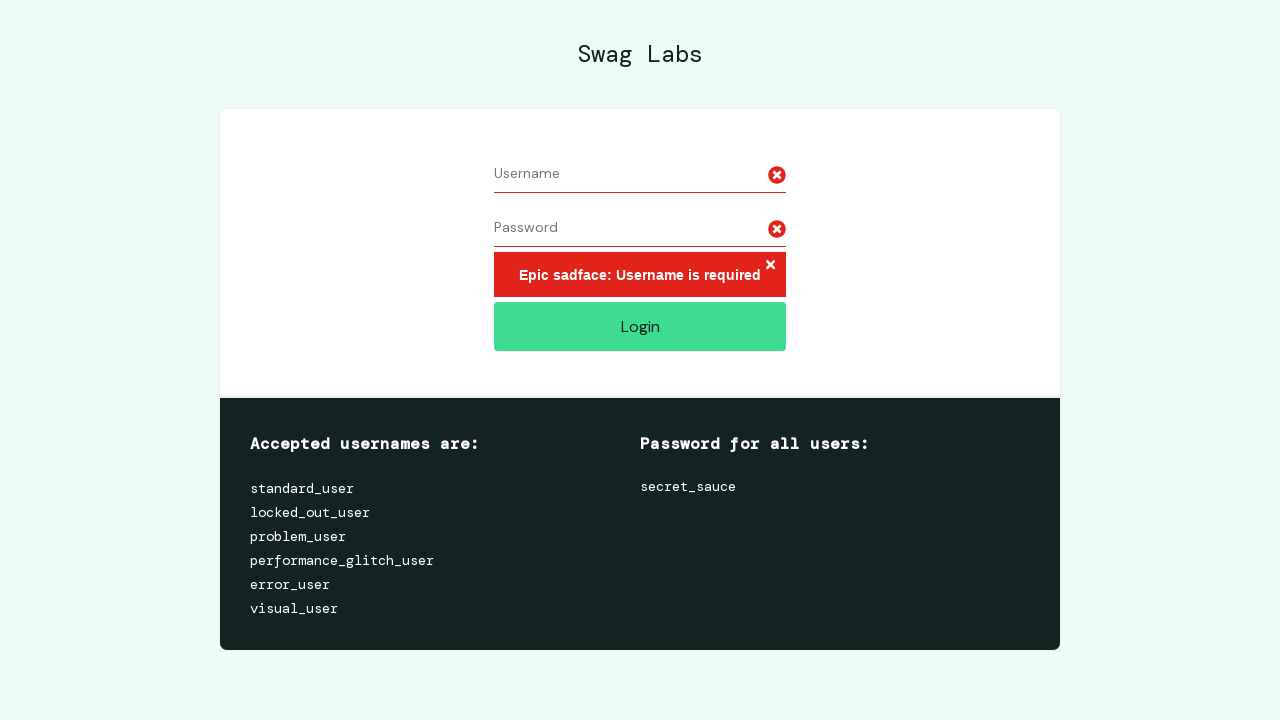

Retrieved error message text
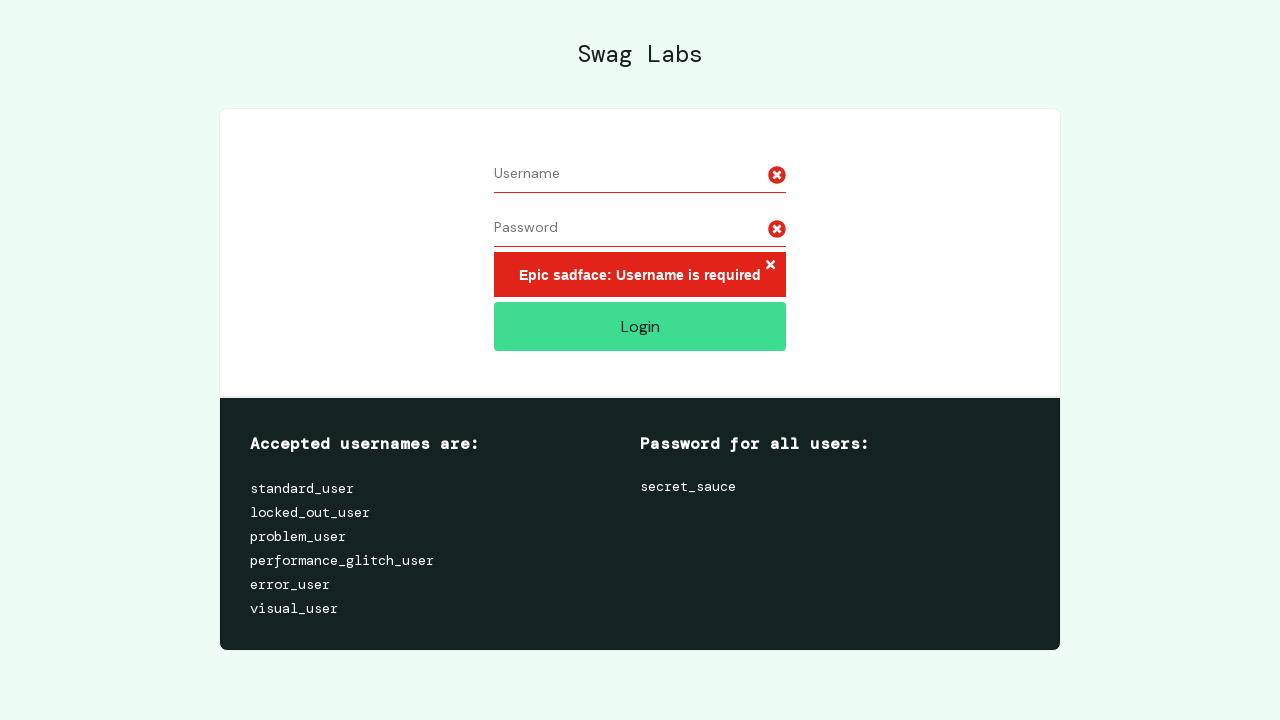

Verified 'Username is required' error message is displayed
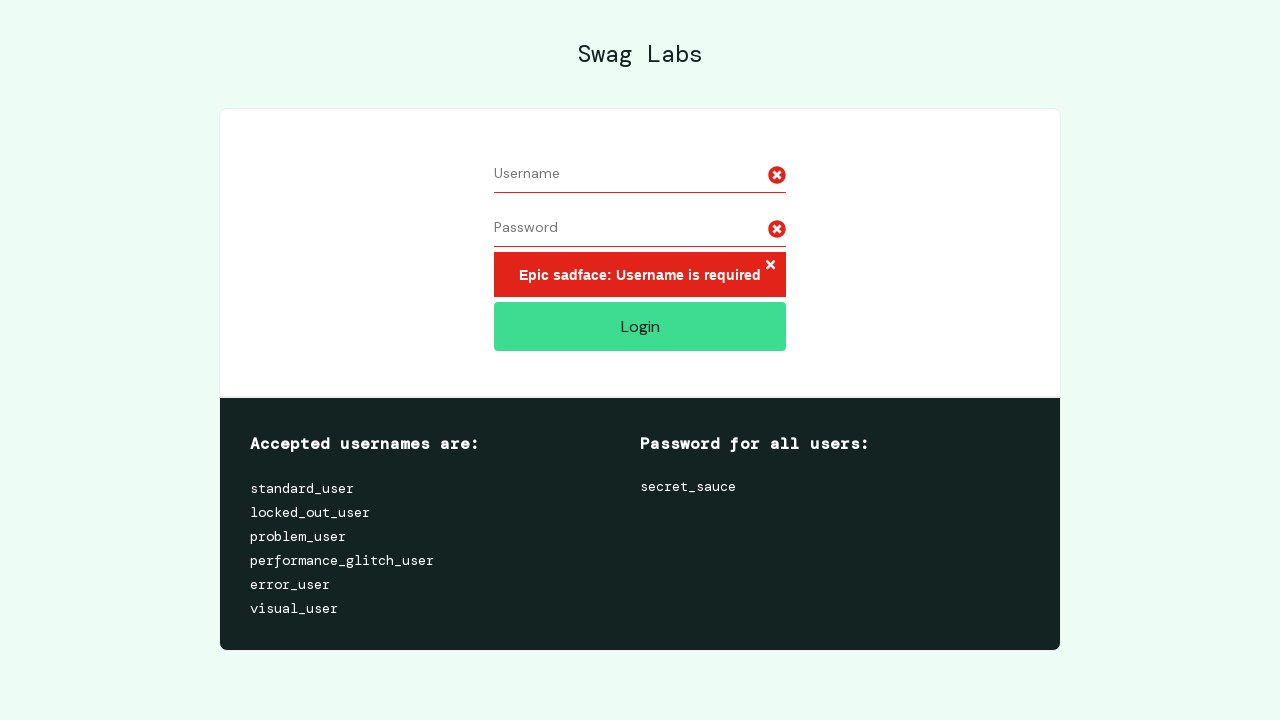

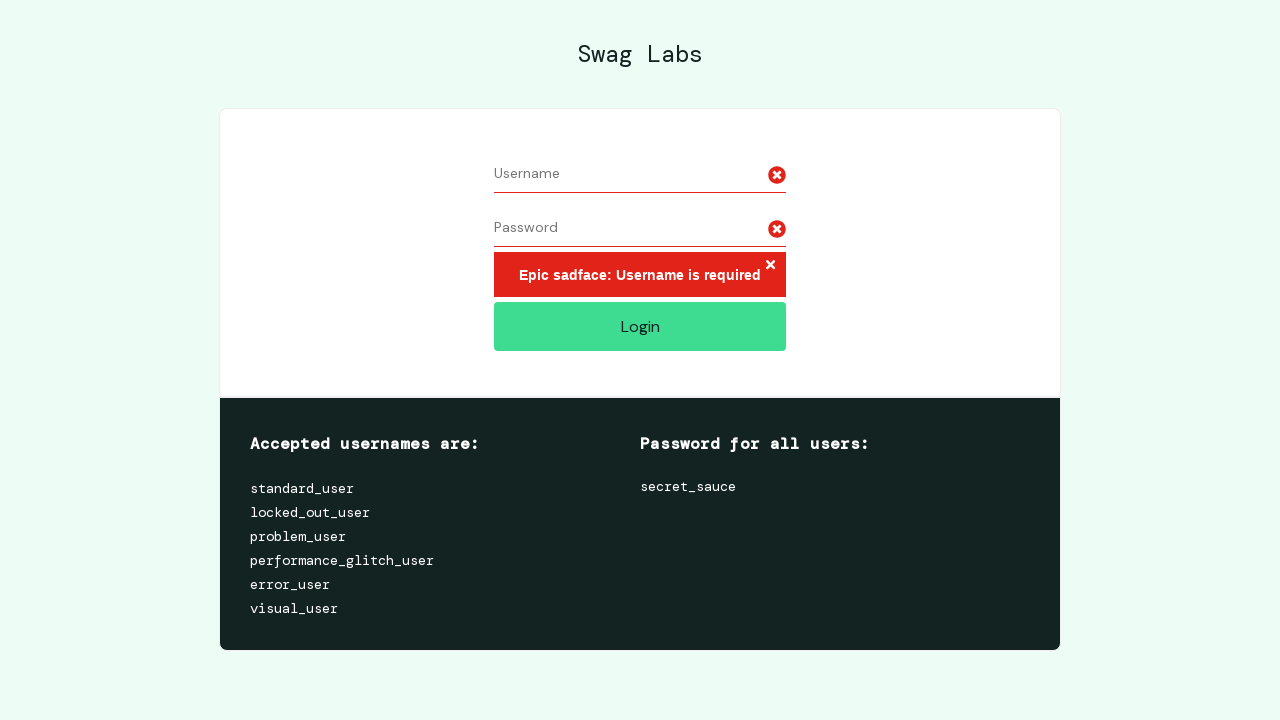